Tests a registration form by filling out all fields including personal information, contact details, gender selection, hobbies, skills dropdown, country selection, date of birth, and password fields, then submits the form.

Starting URL: https://demo.automationtesting.in/Register.html

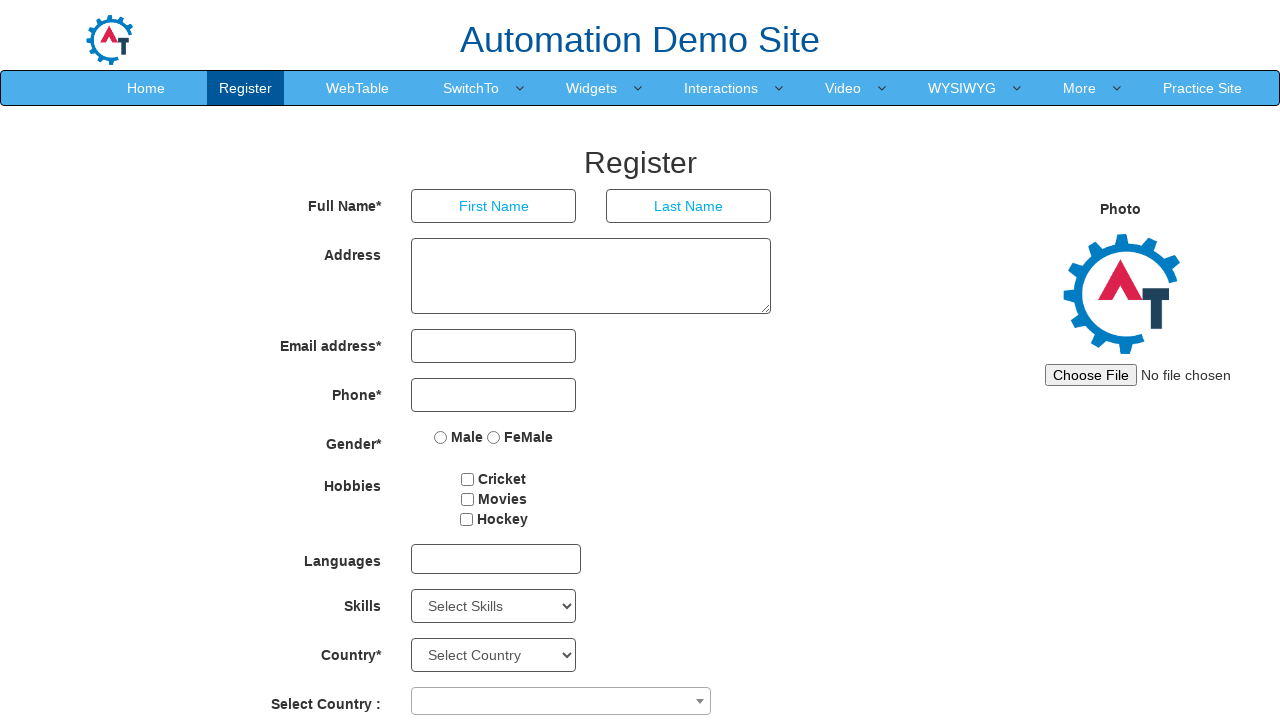

Filled first name field with 'Marcus' on //html/body/section/div/div/div[2]/form/div[1]/div[1]/input
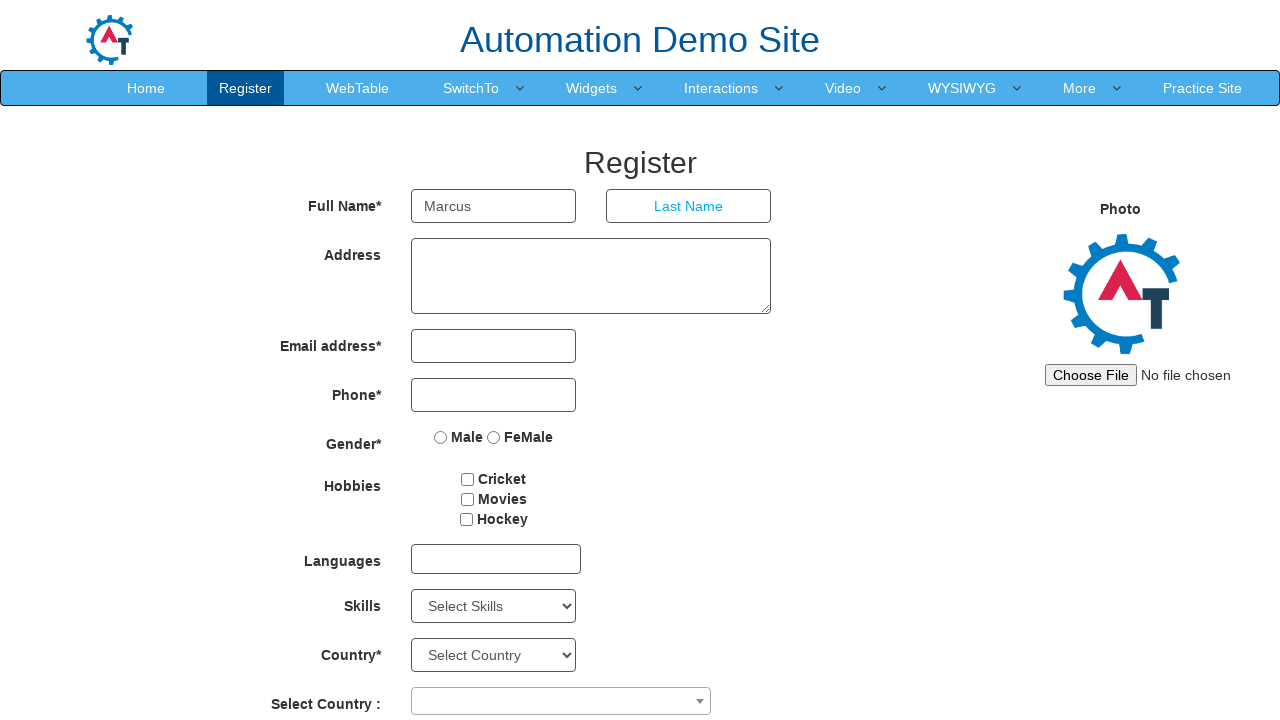

Filled last name field with 'Thompson' on //html/body/section/div/div/div[2]/form/div[1]/div[2]/input
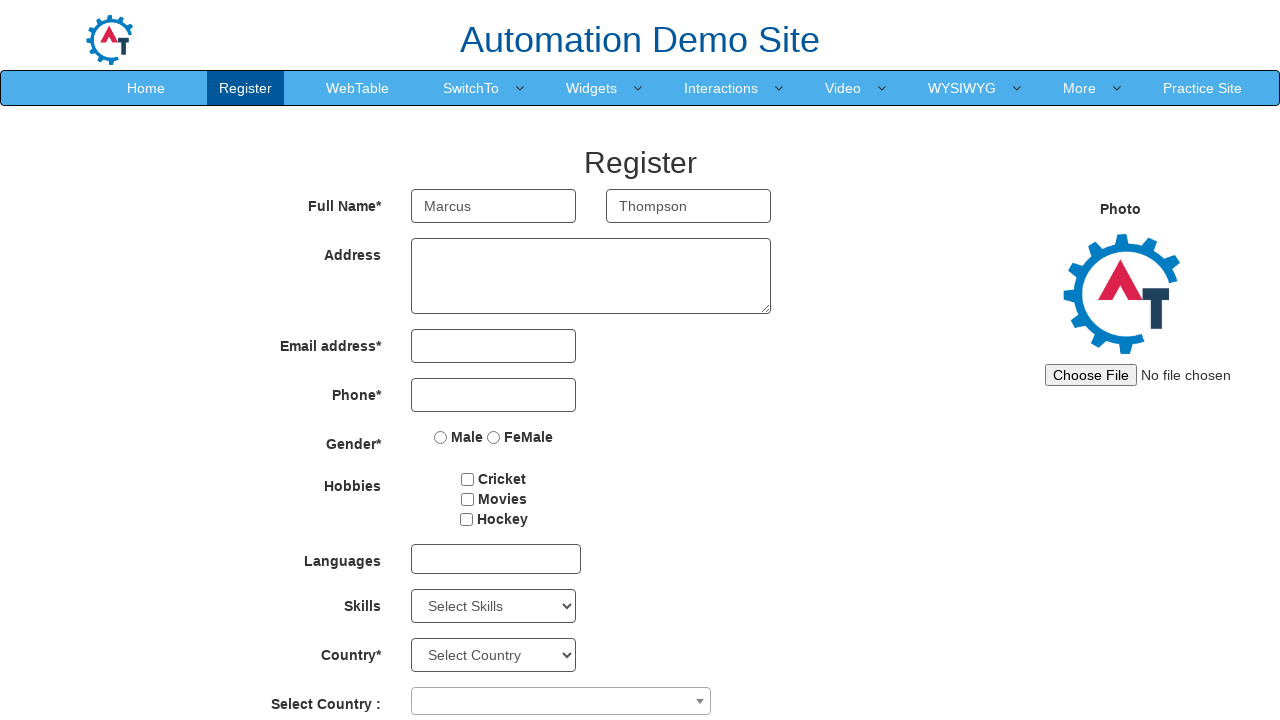

Filled address field with '456 Oak Street, Denver CO' on //html/body/section/div/div/div[2]/form/div[2]/div/textarea
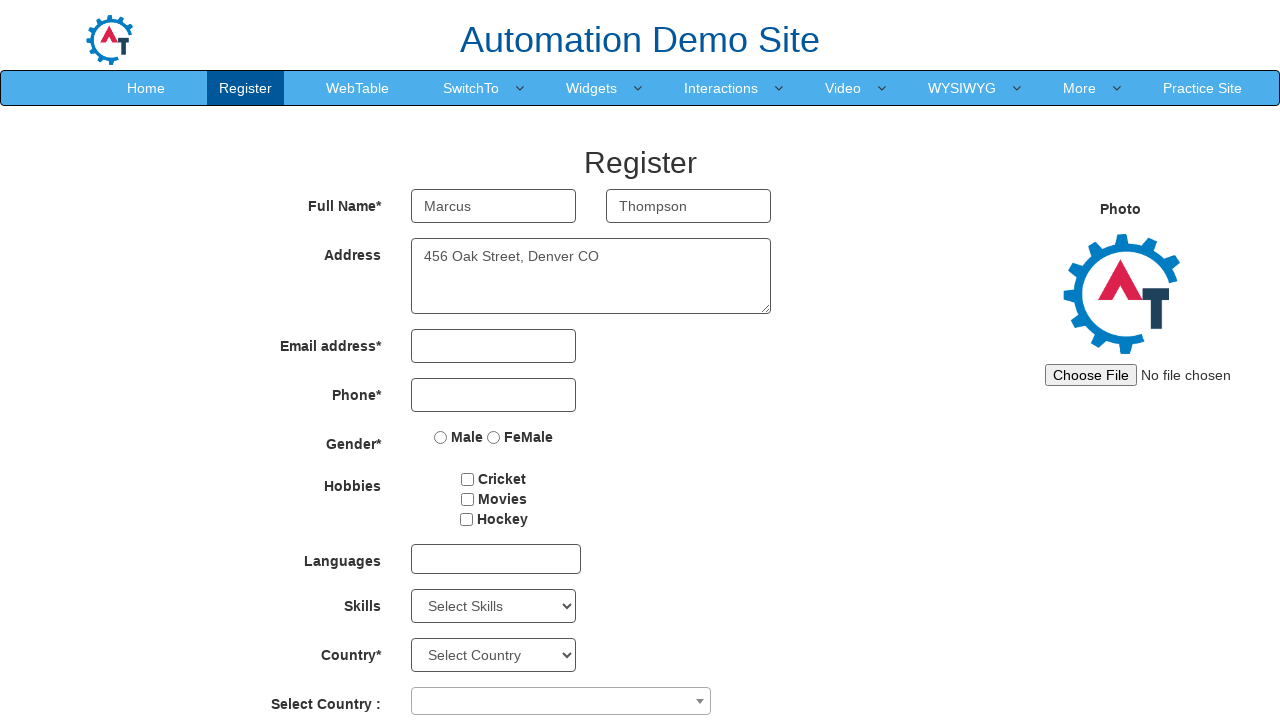

Filled email field with 'marcus.thompson@example.com' on //html/body/section/div/div/div[2]/form/div[3]/div[1]/input
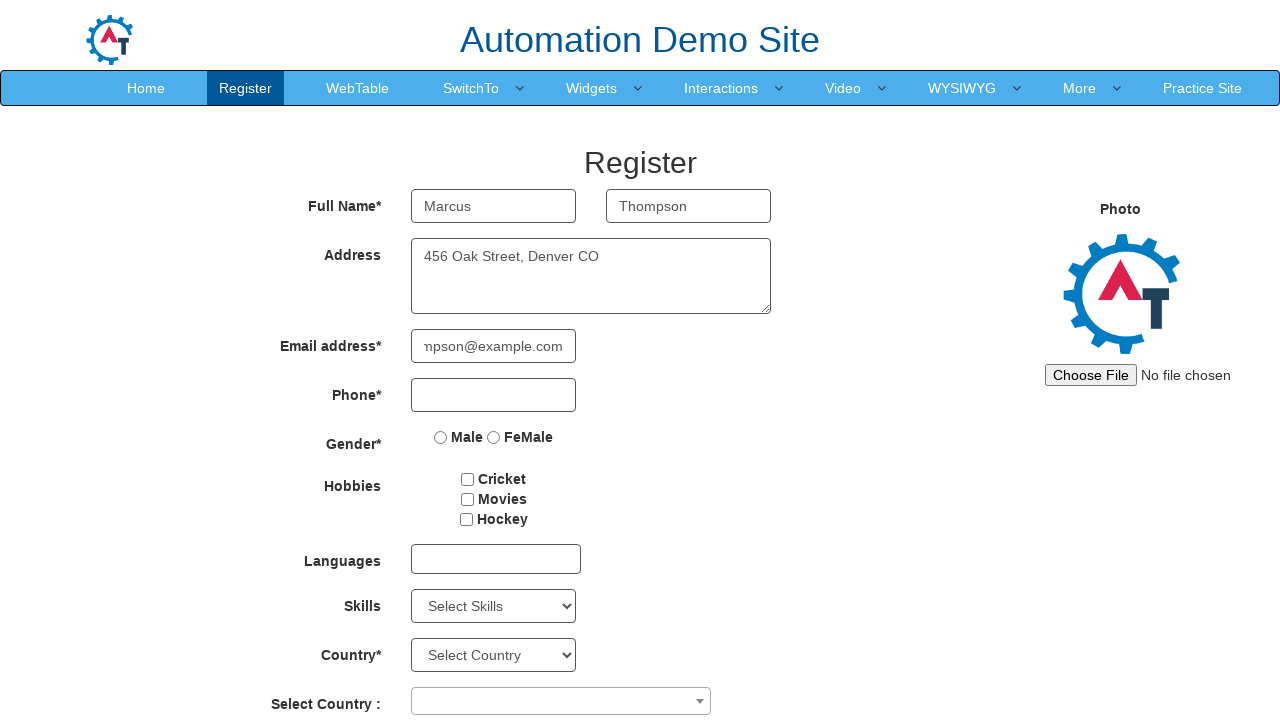

Filled phone number field with '5551234567' on //html/body/section/div/div/div[2]/form/div[4]/div/input
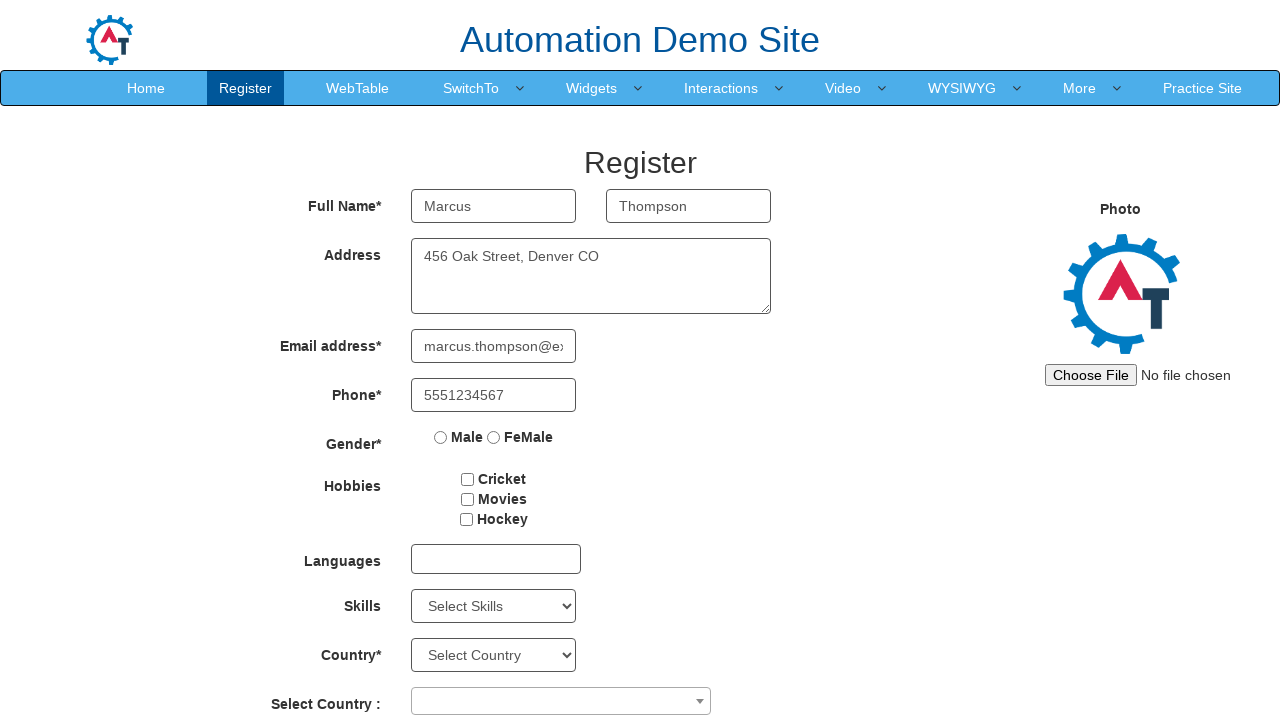

Selected Male gender option at (441, 437) on xpath=//html/body/section/div/div/div[2]/form/div[5]/div/label[1]/input
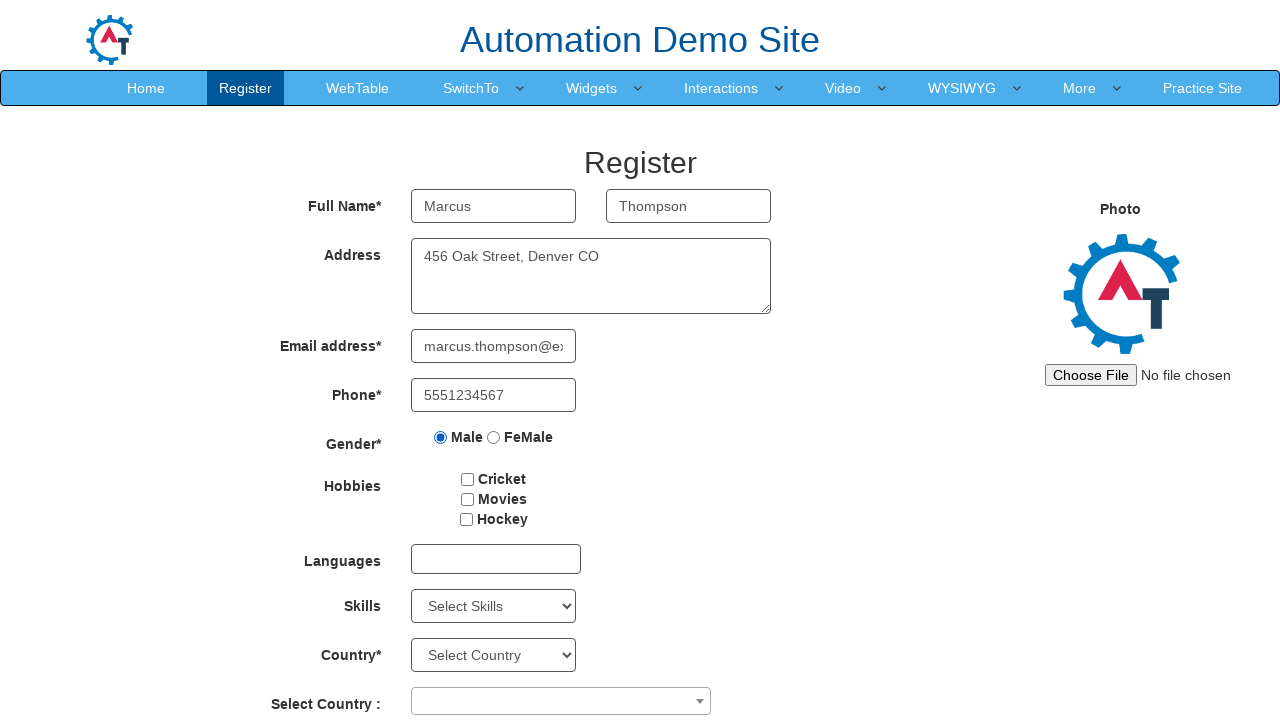

Selected hobby checkbox at (468, 479) on xpath=//html/body/section/div/div/div[2]/form/div[6]/div/div[1]/input
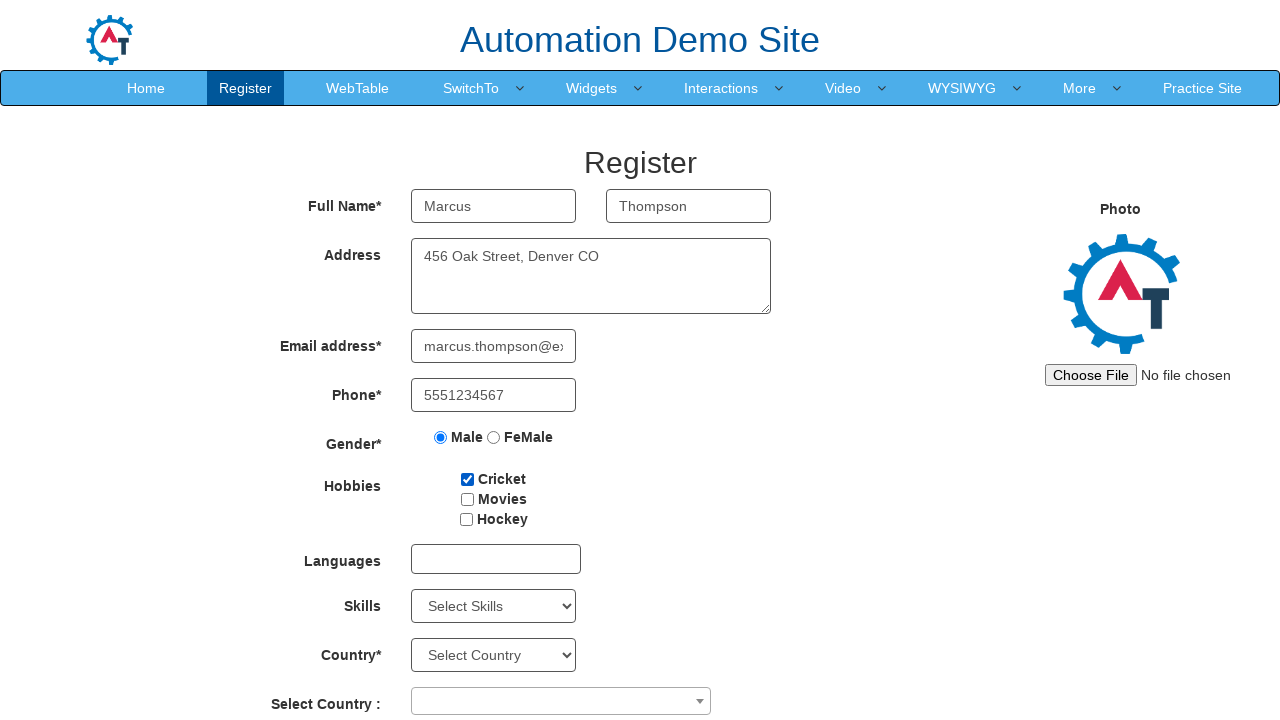

Selected CSS from skills dropdown on //html/body/section/div/div/div[2]/form/div[8]/div/select
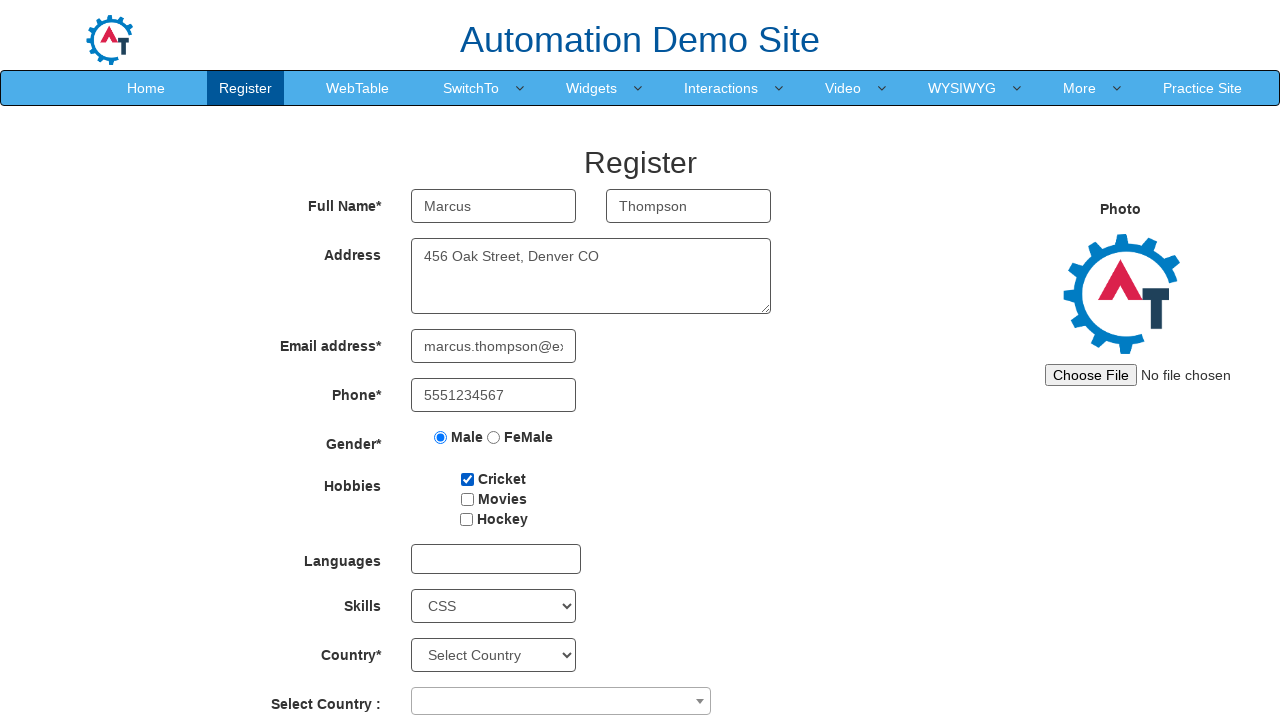

Selected India from country dropdown on //html/body/section/div/div/div[2]/form/div[10]/div/select
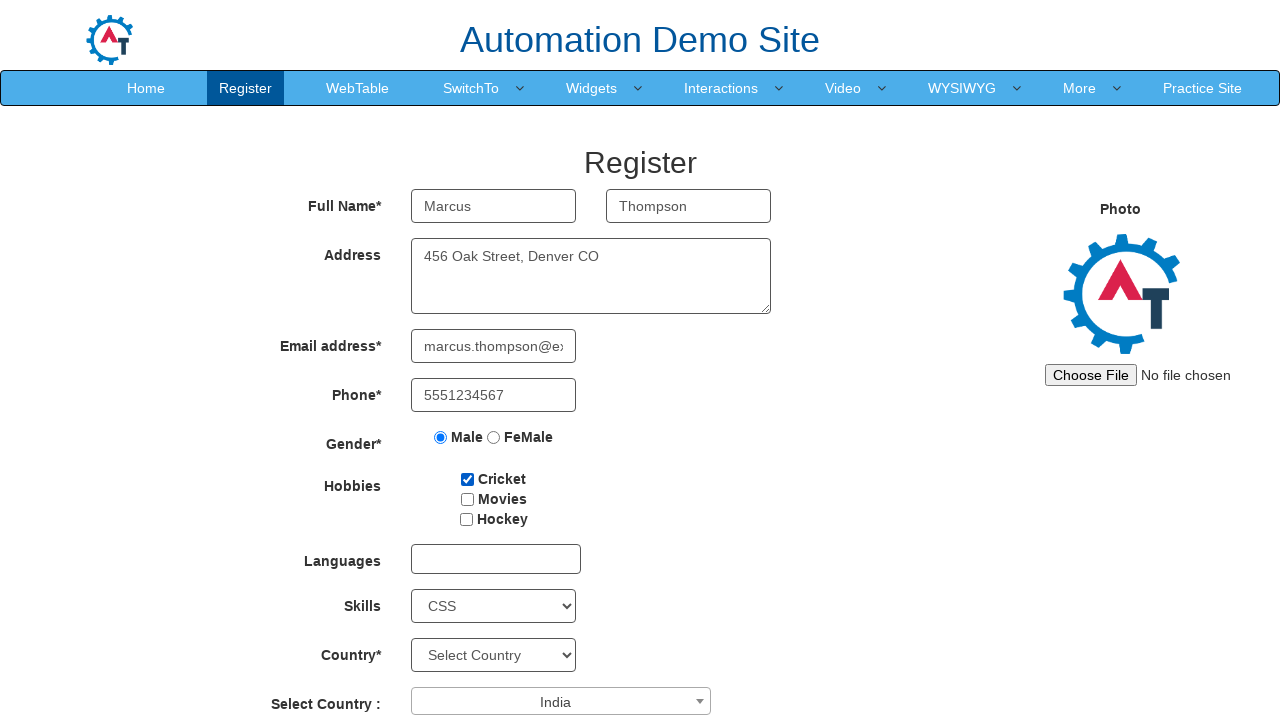

Selected birth year 2000 on //html/body/section/div/div/div[2]/form/div[11]/div[1]/select
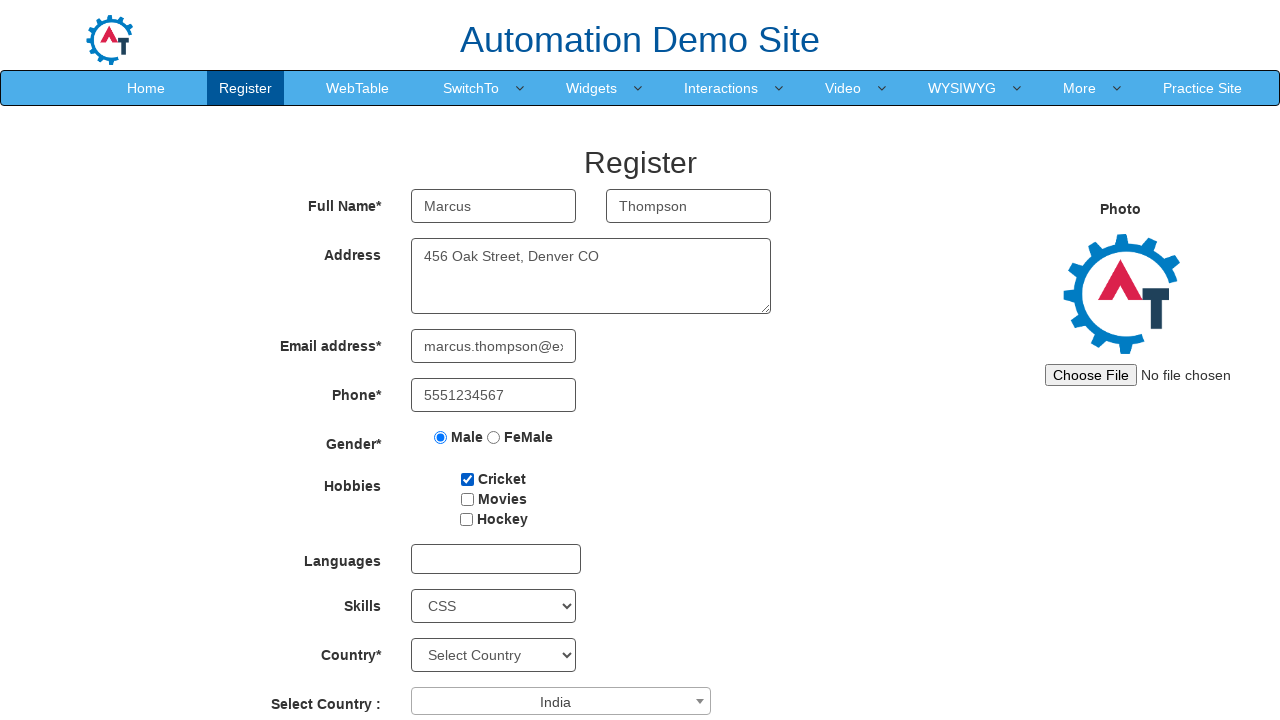

Selected birth month May on //html/body/section/div/div/div[2]/form/div[11]/div[2]/select
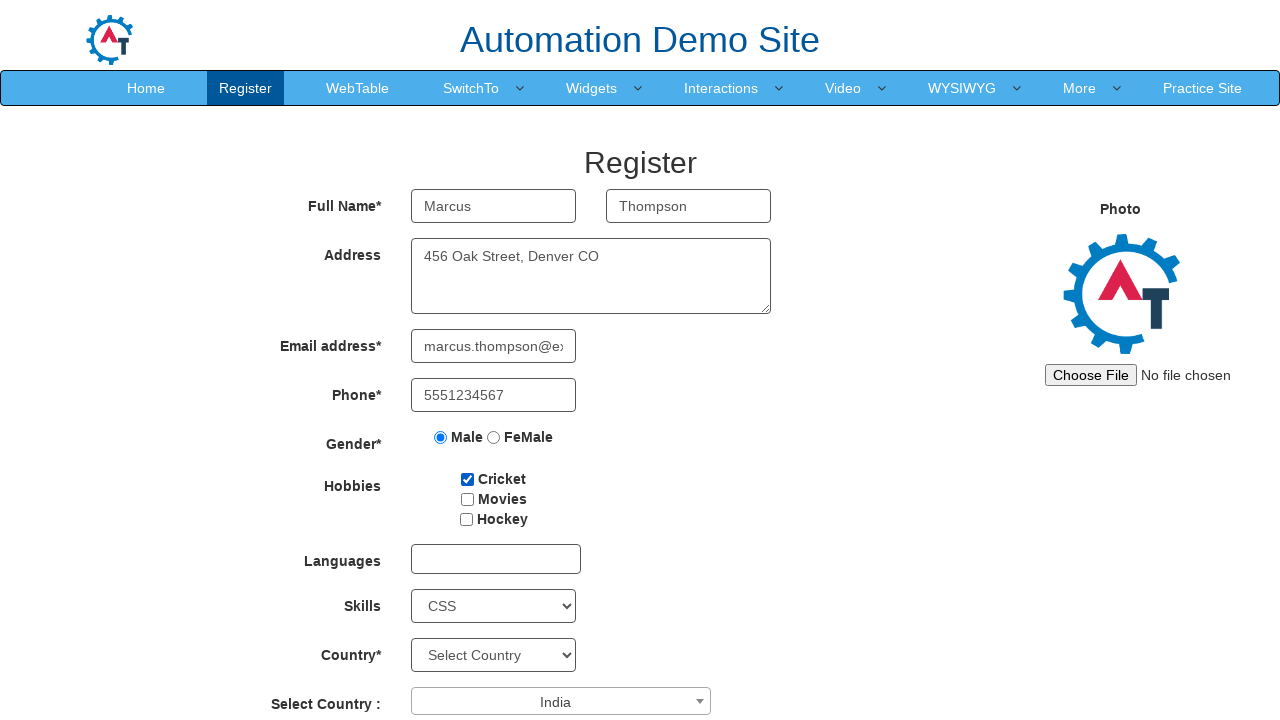

Selected birth day 1 on //html/body/section/div/div/div[2]/form/div[11]/div[3]/select
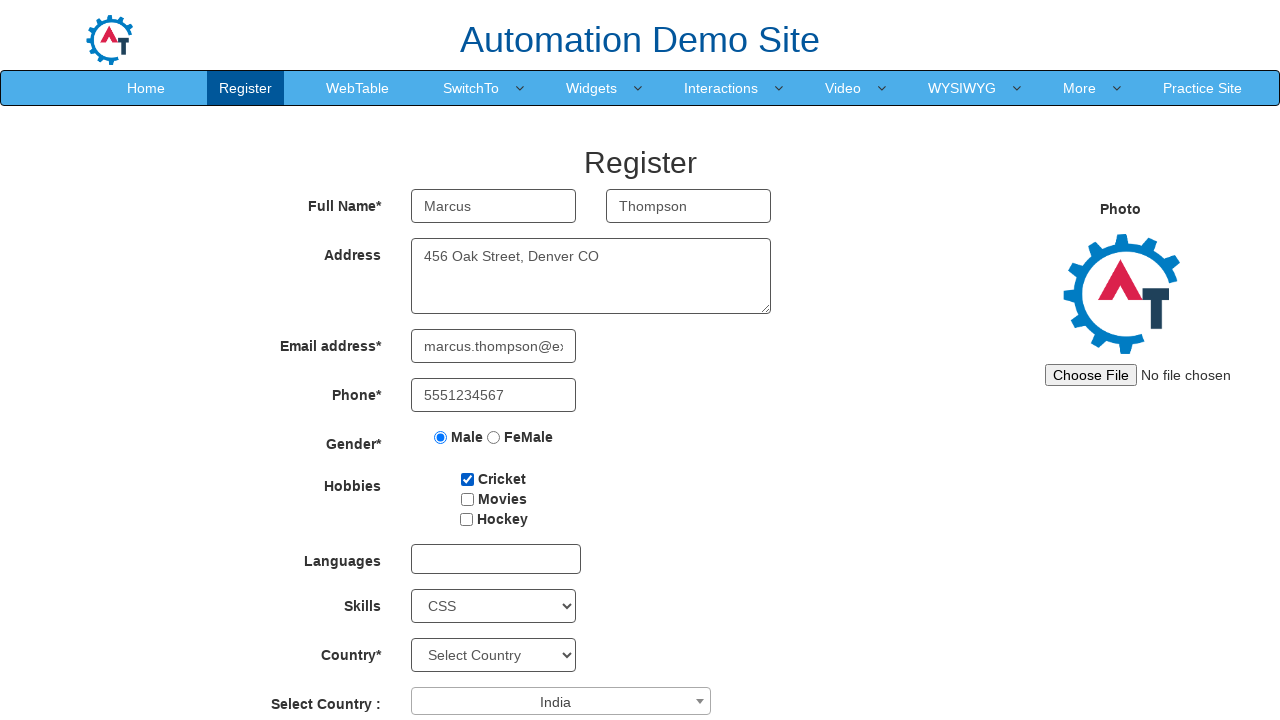

Filled password field with 'SecurePass@456' on //html/body/section/div/div/div[2]/form/div[12]/div/input
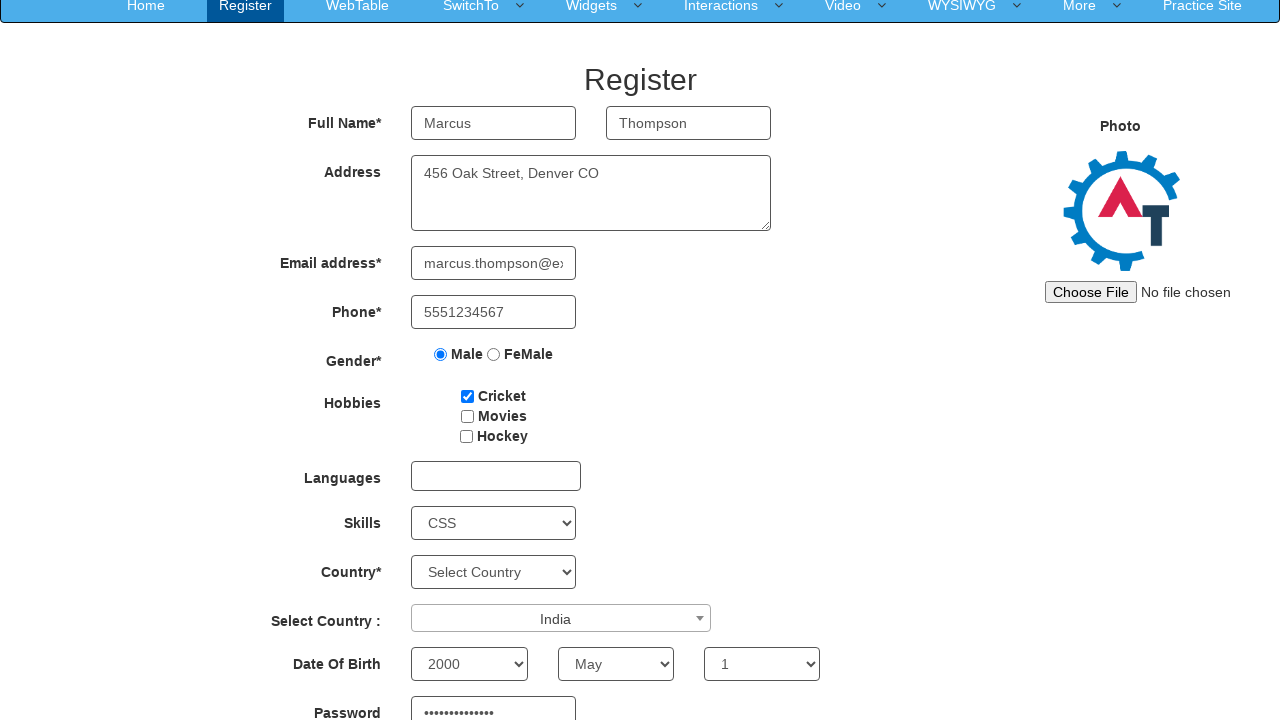

Filled confirm password field with 'SecurePass@456' on //html/body/section/div/div/div[2]/form/div[13]/div/input
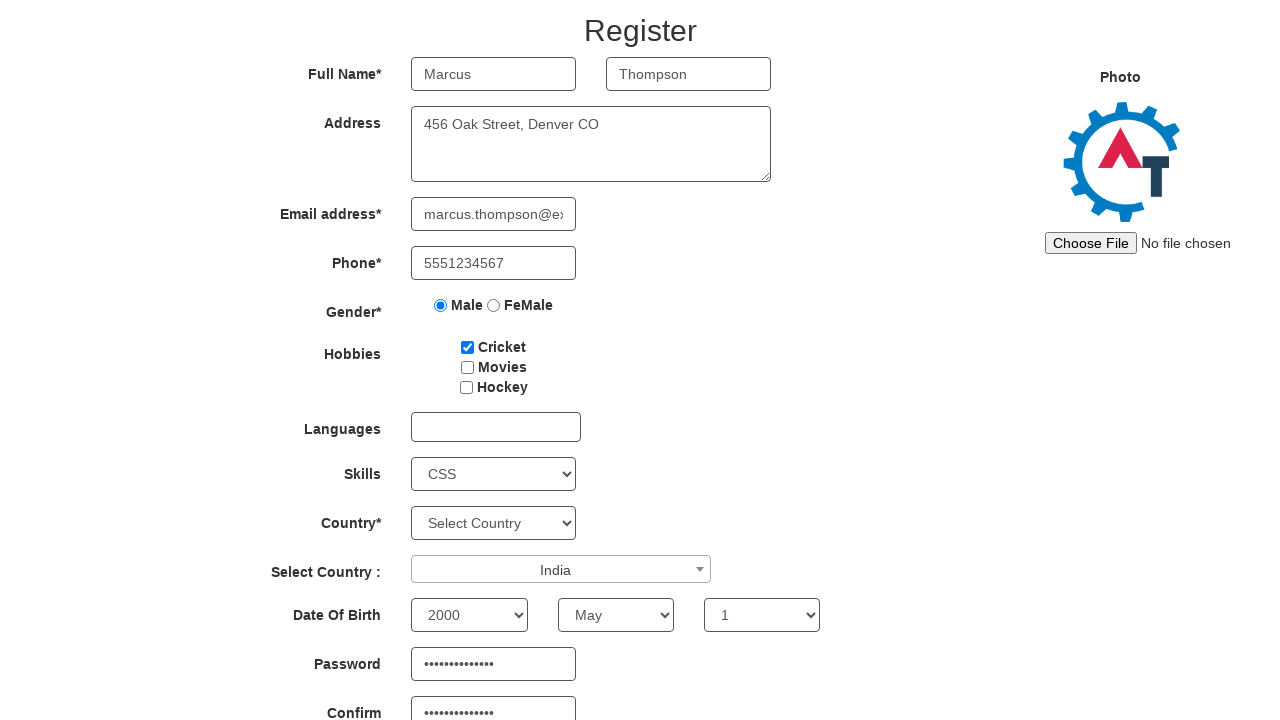

Clicked submit button to register form at (572, 623) on xpath=//html/body/section/div/div/div[2]/form/div[14]/div/button[1]
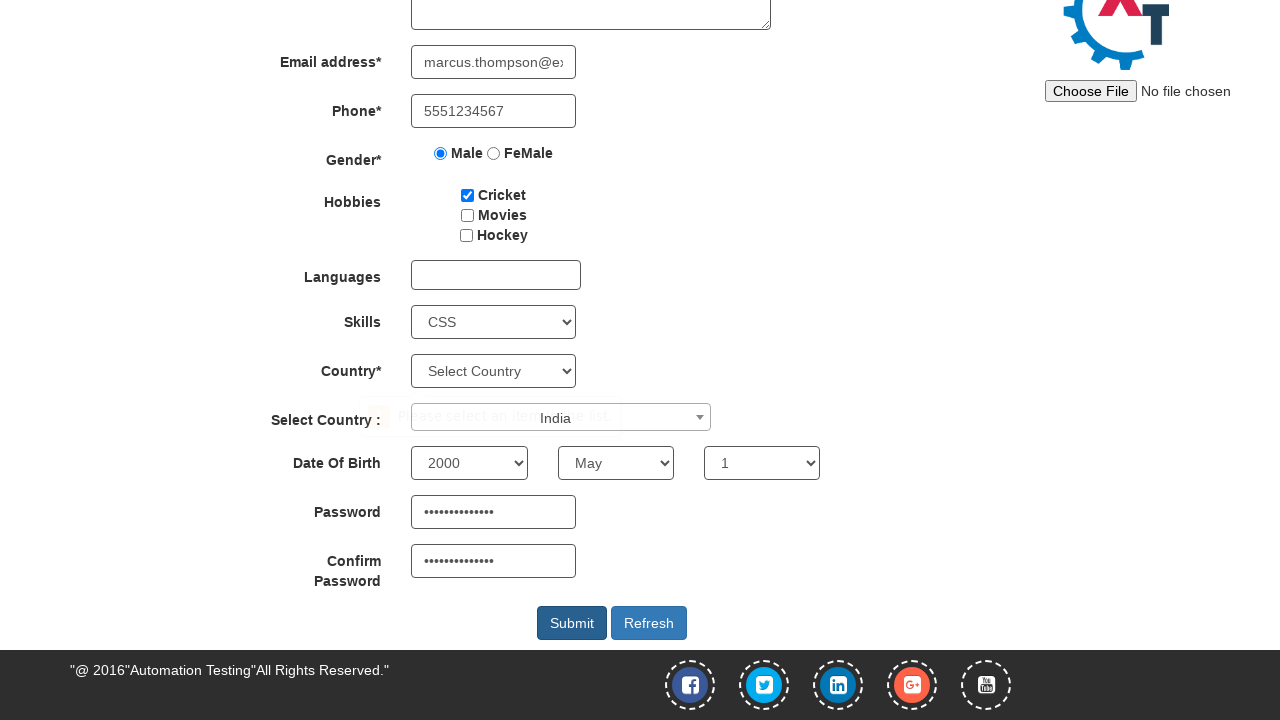

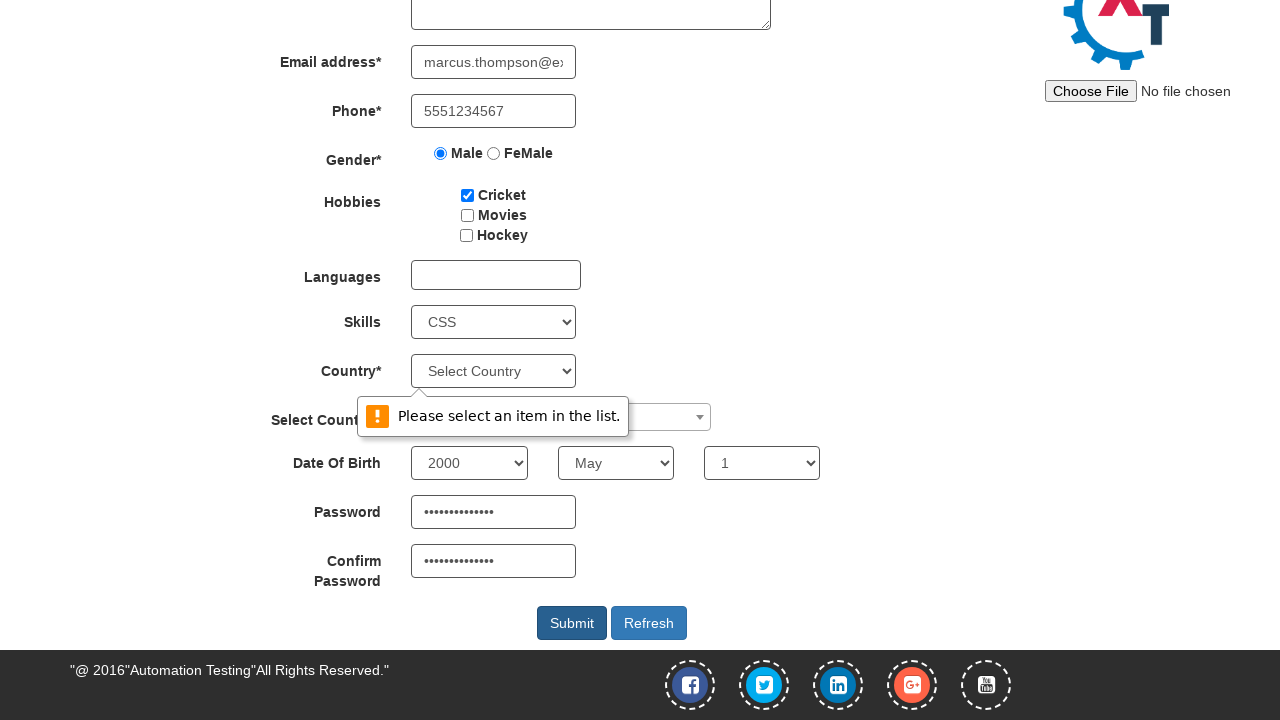